Tests that an error message is displayed when attempting to login with a valid username but incorrect password.

Starting URL: https://cms.demo.katalon.com/product/flying-ninja/

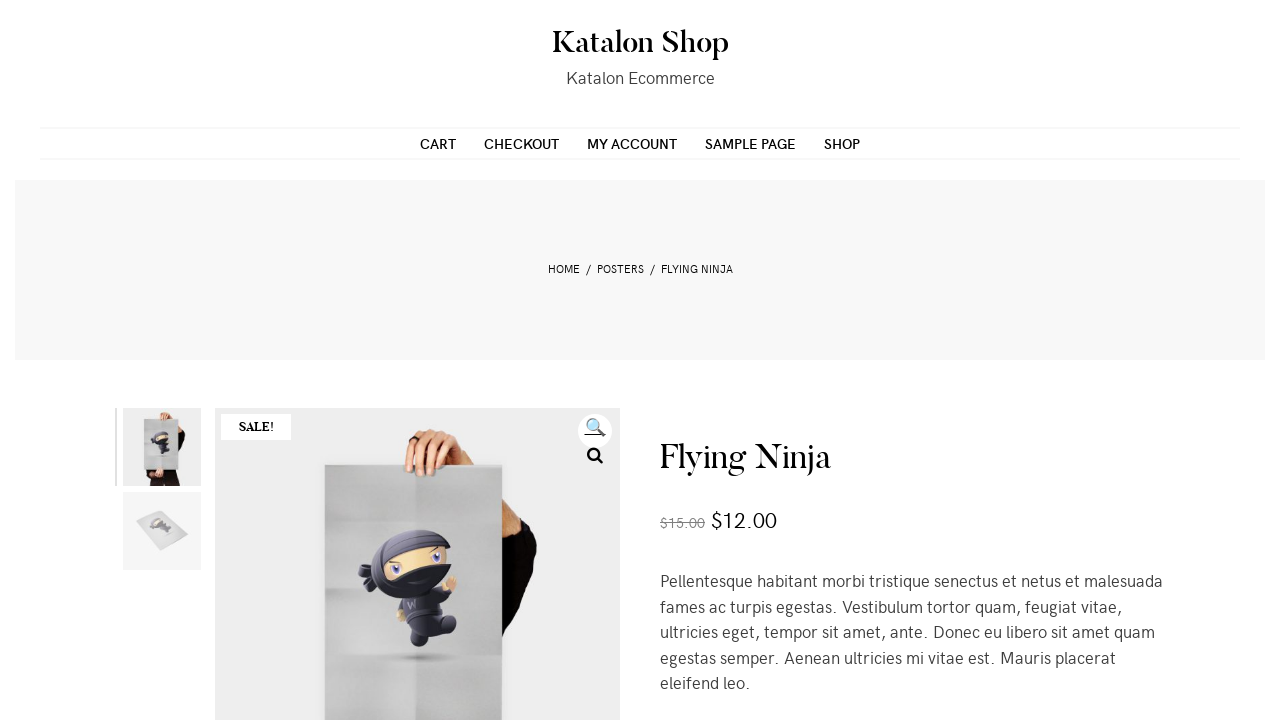

Clicked on My Account link at (632, 143) on a[href='https://cms.demo.katalon.com/my-account/']
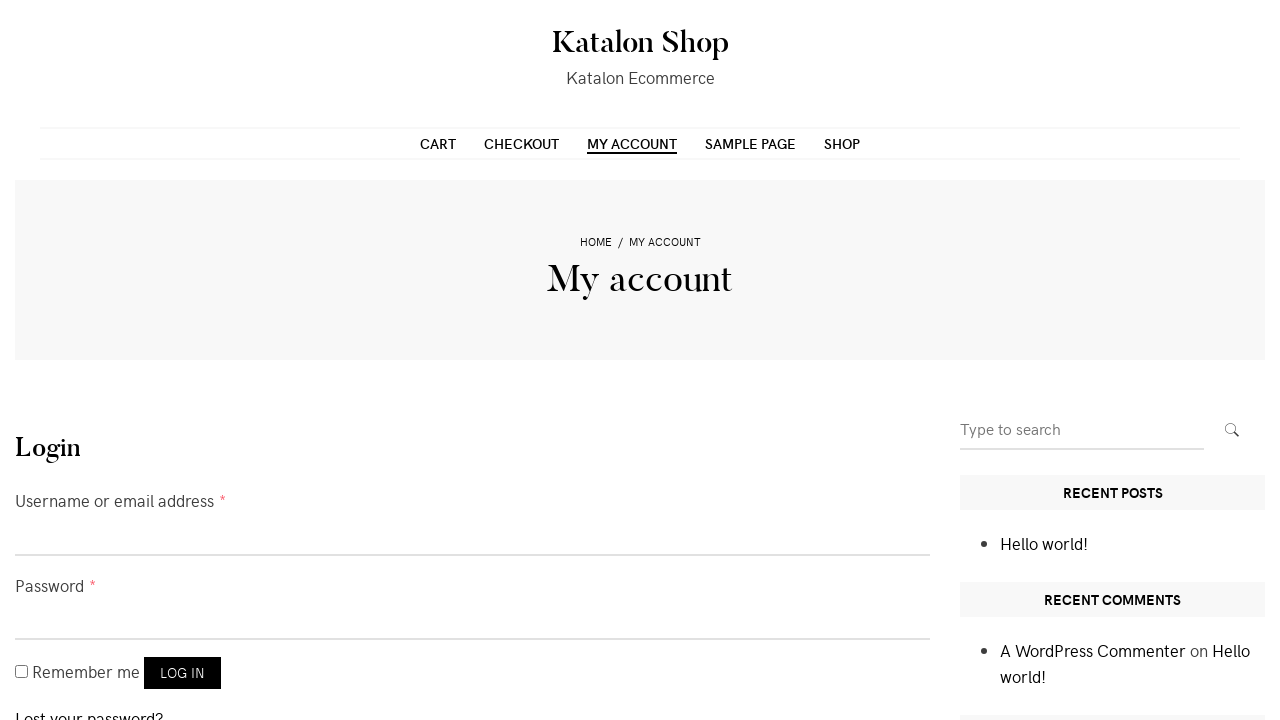

Filled username field with 'customer' on [name='username']
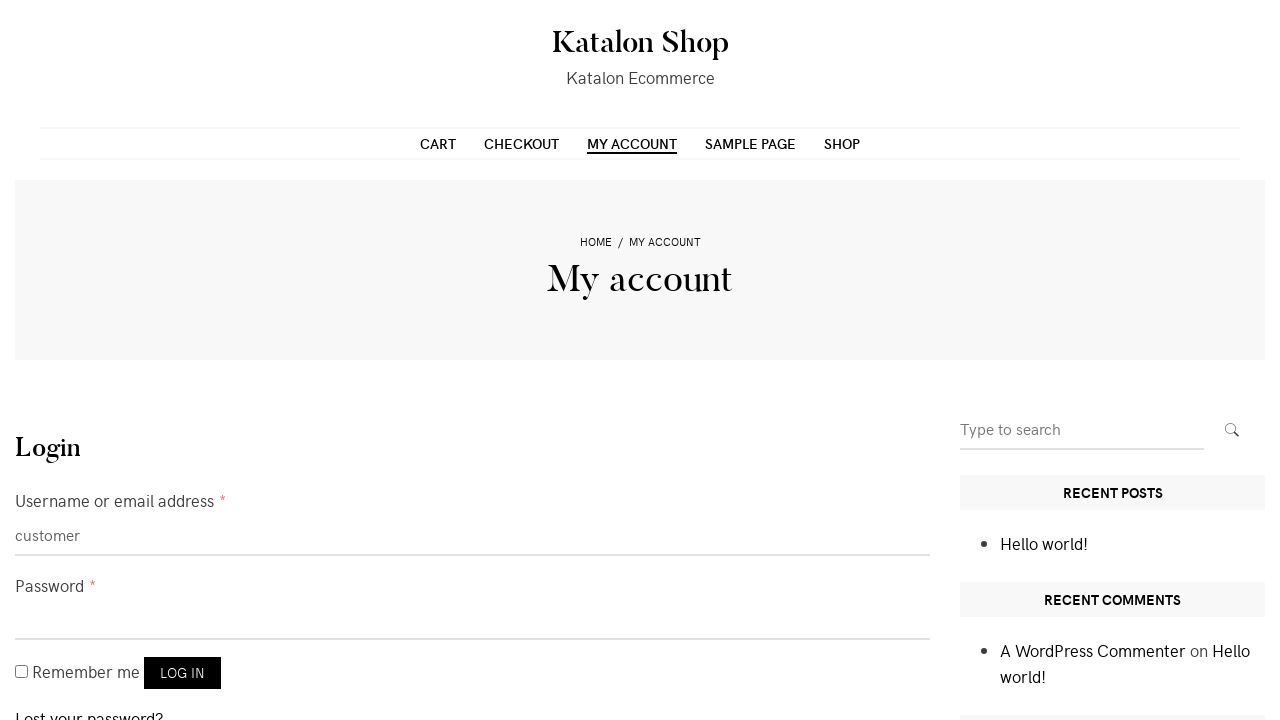

Filled password field with invalid password 'invalidpassword' on [name='password']
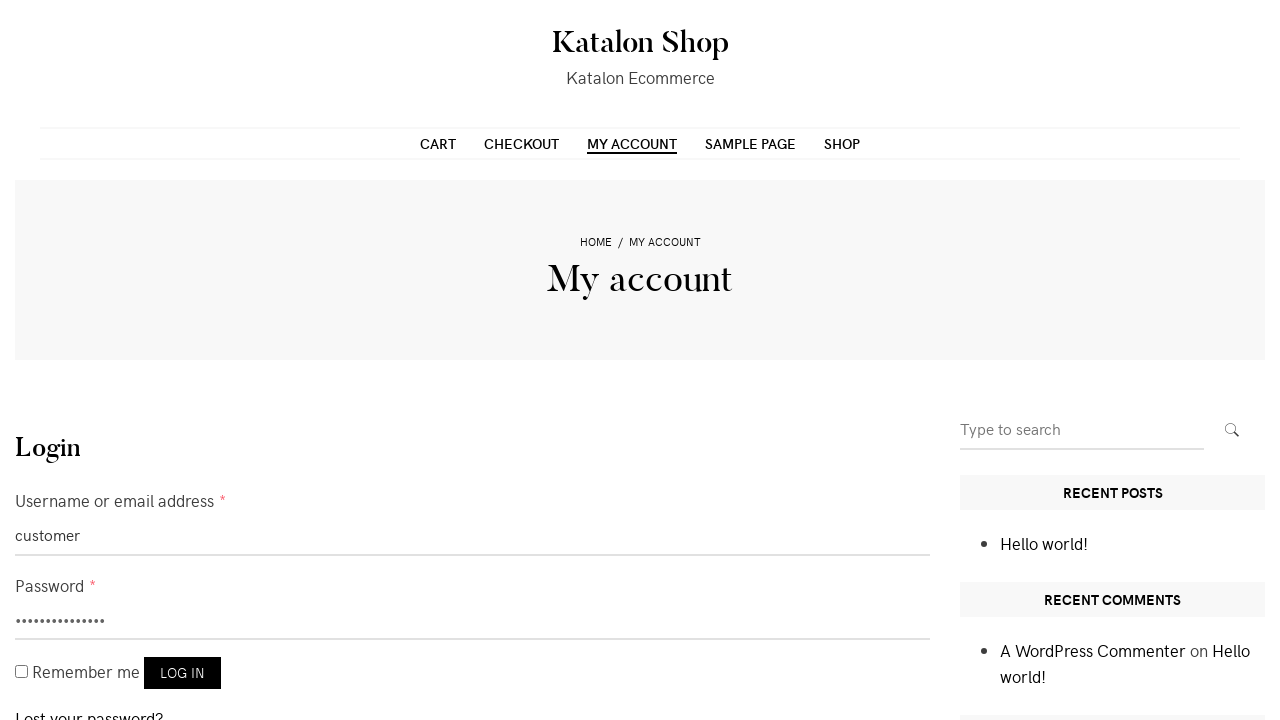

Clicked login button to attempt authentication at (182, 673) on [name='login']
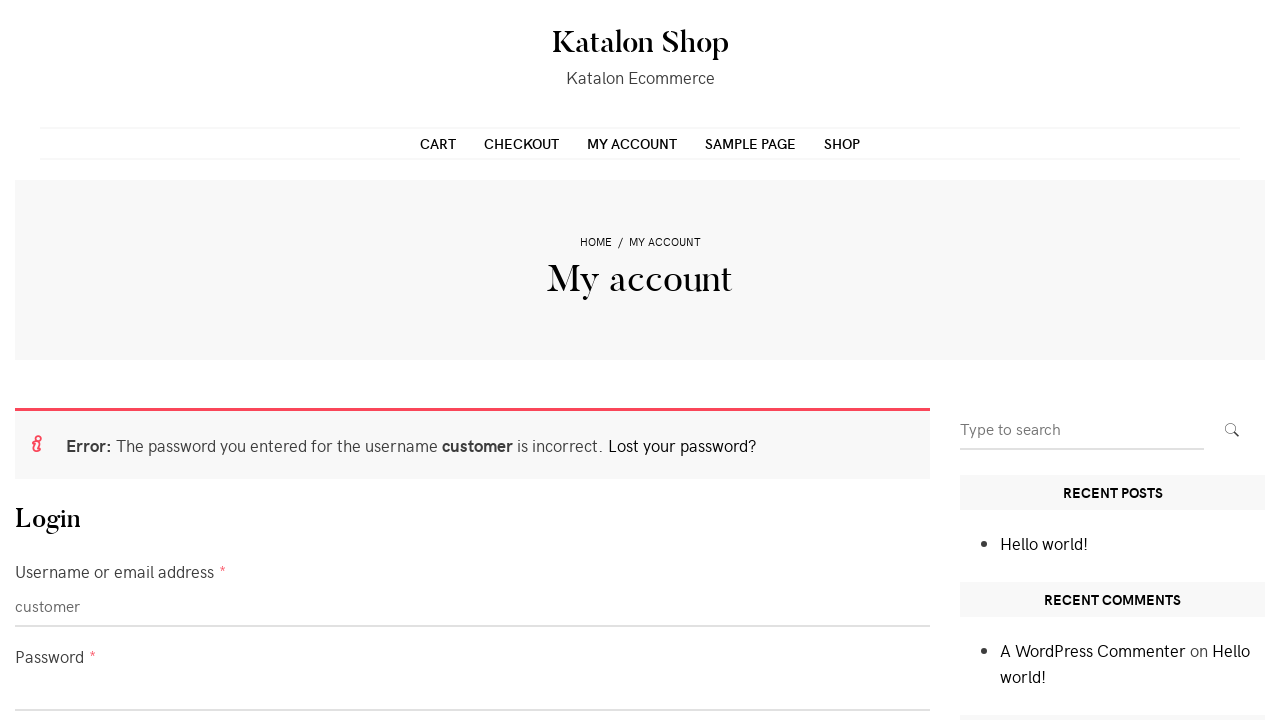

Error message appeared confirming invalid password rejection
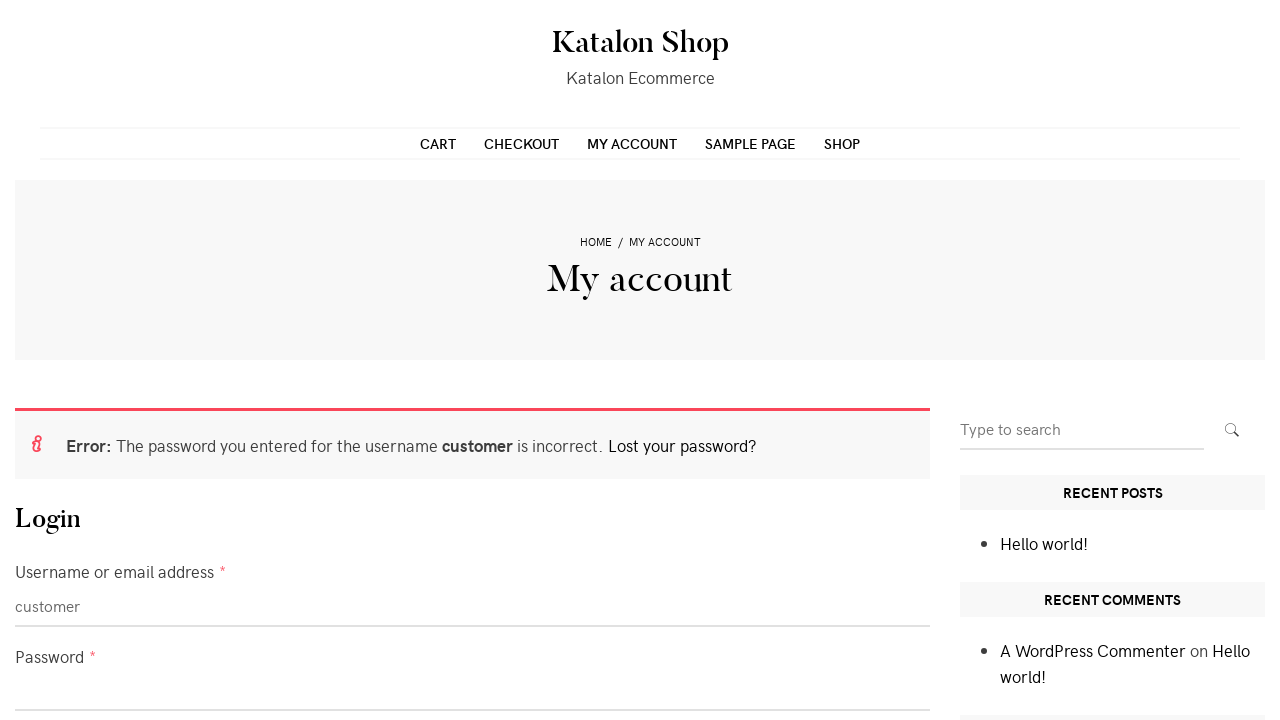

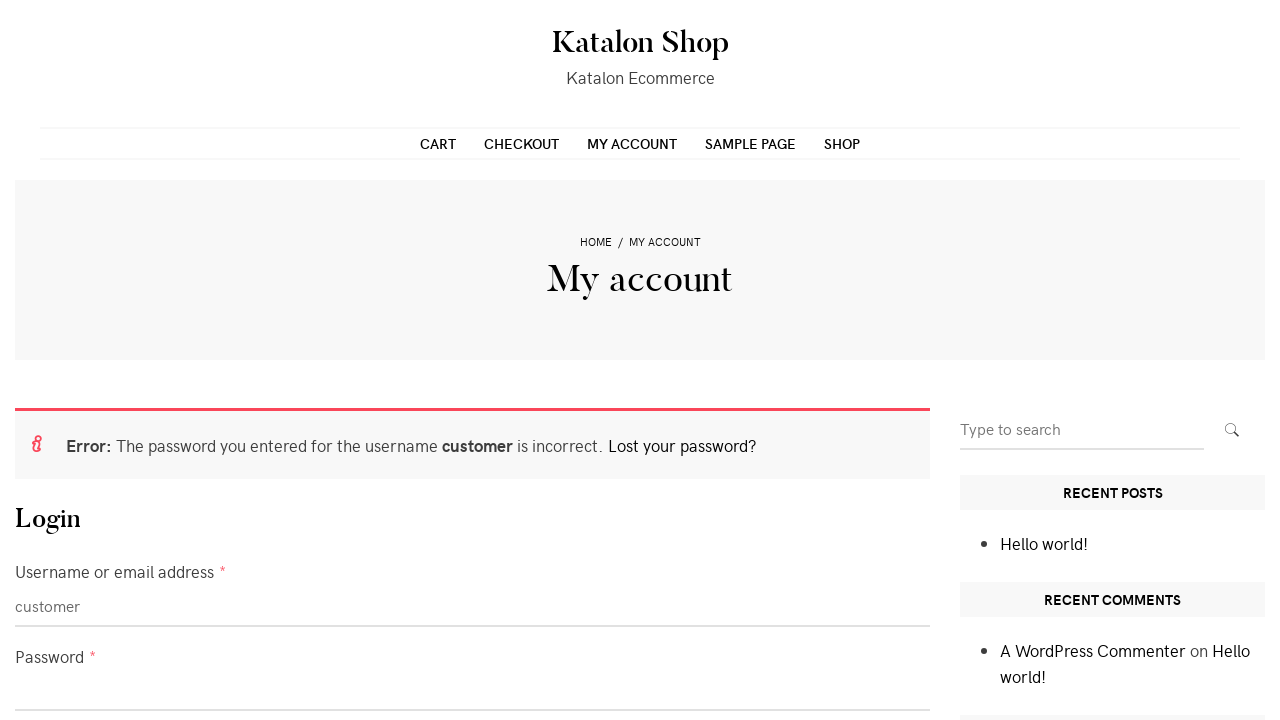